Tests retrieving a hidden value using get_attribute, calculating a math formula, filling the form, and submitting

Starting URL: http://suninjuly.github.io/get_attribute.html

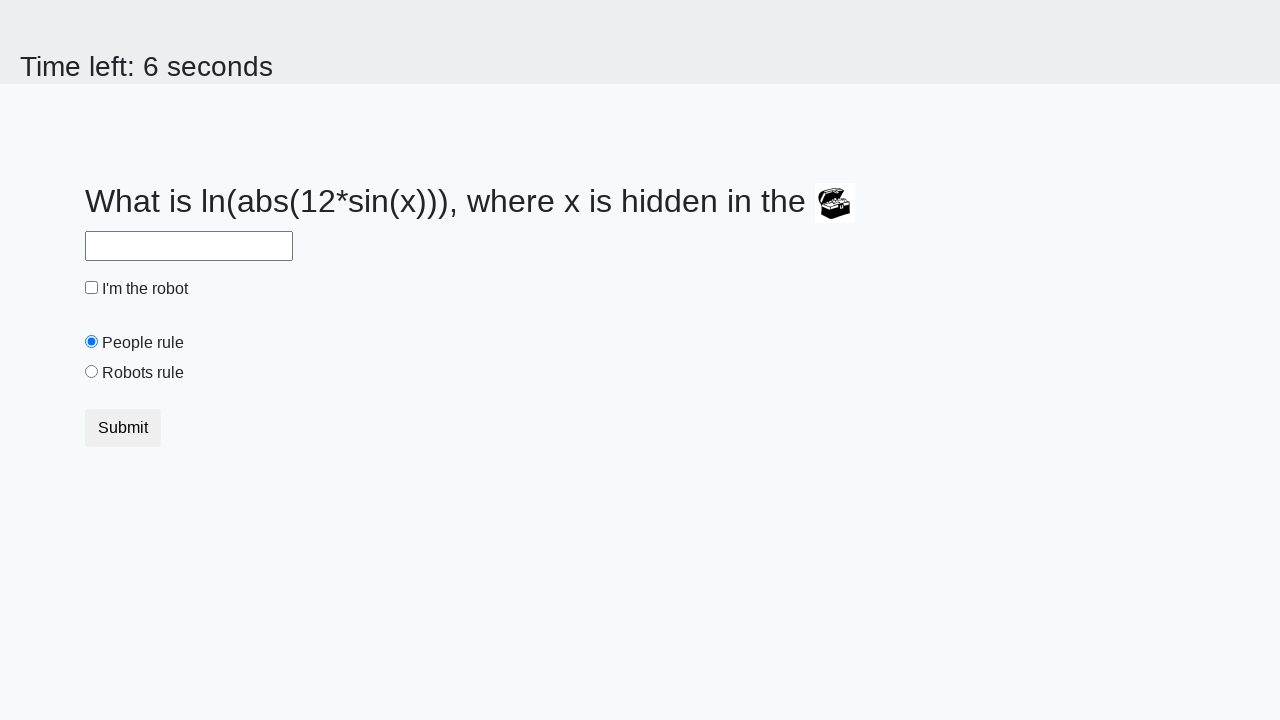

Located treasure element with hidden value
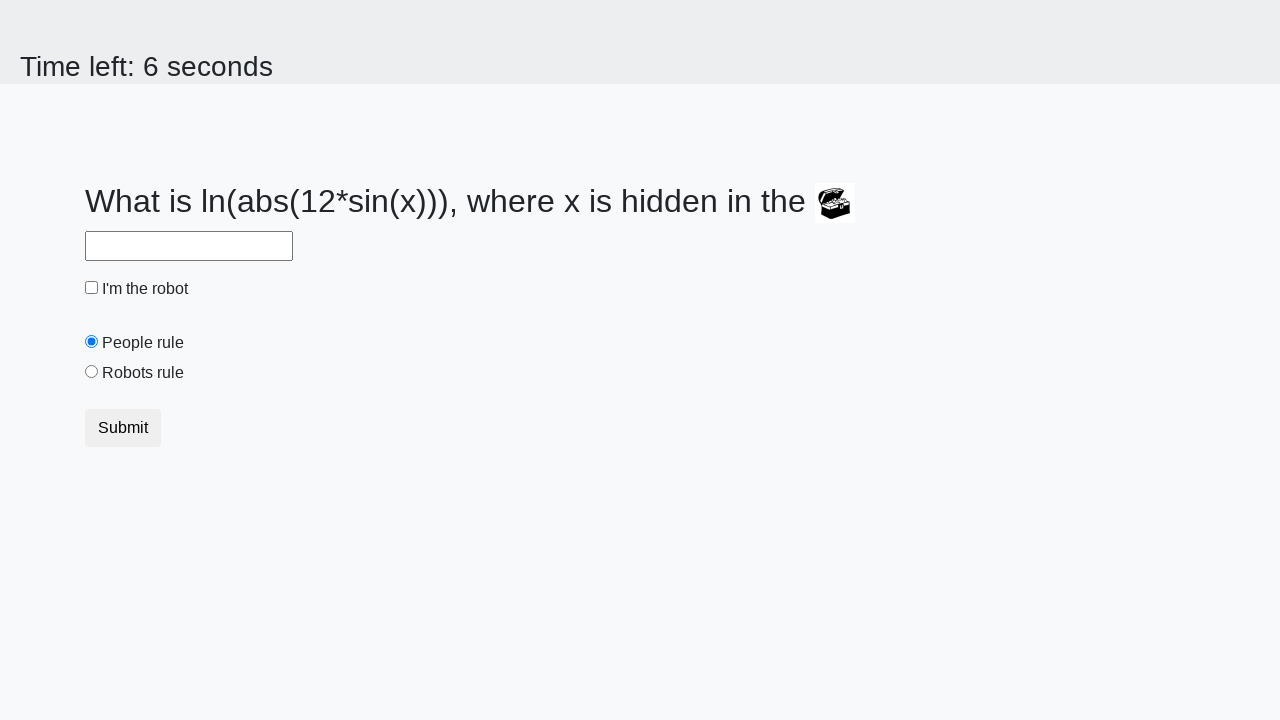

Retrieved hidden 'valuex' attribute from treasure element
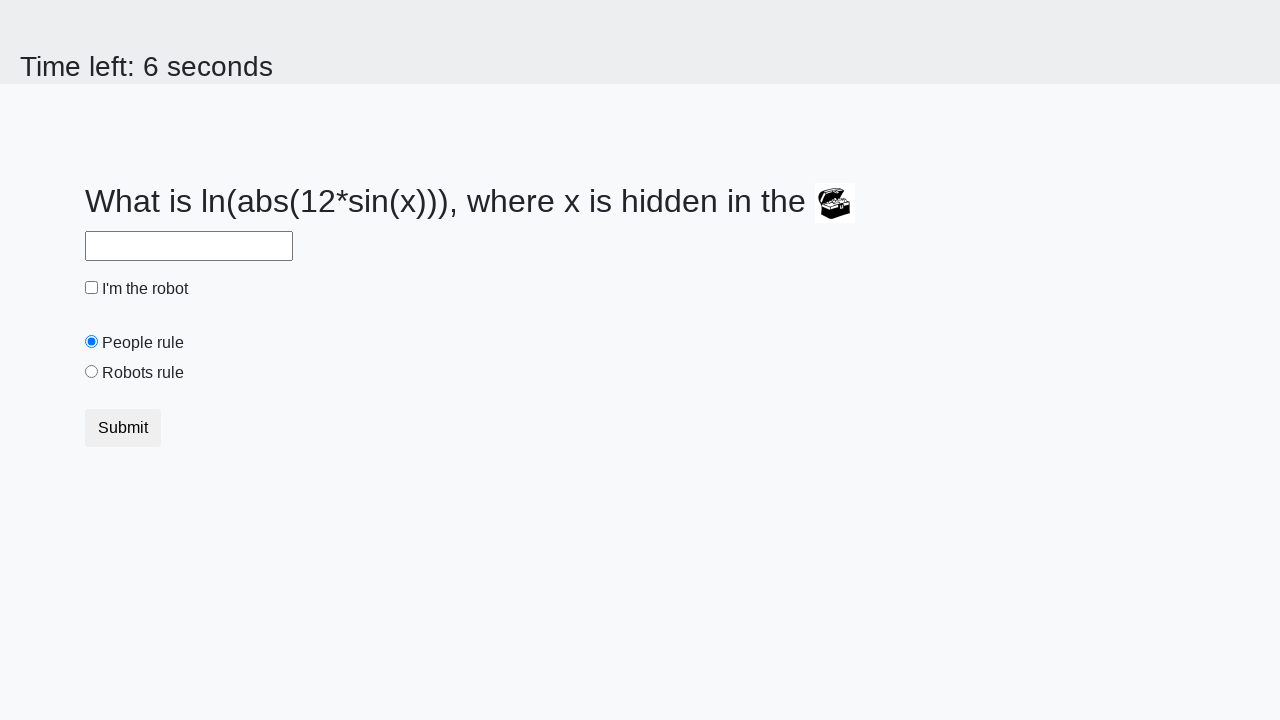

Calculated math formula: log(abs(12*sin(298))) = 1.6551092275227692
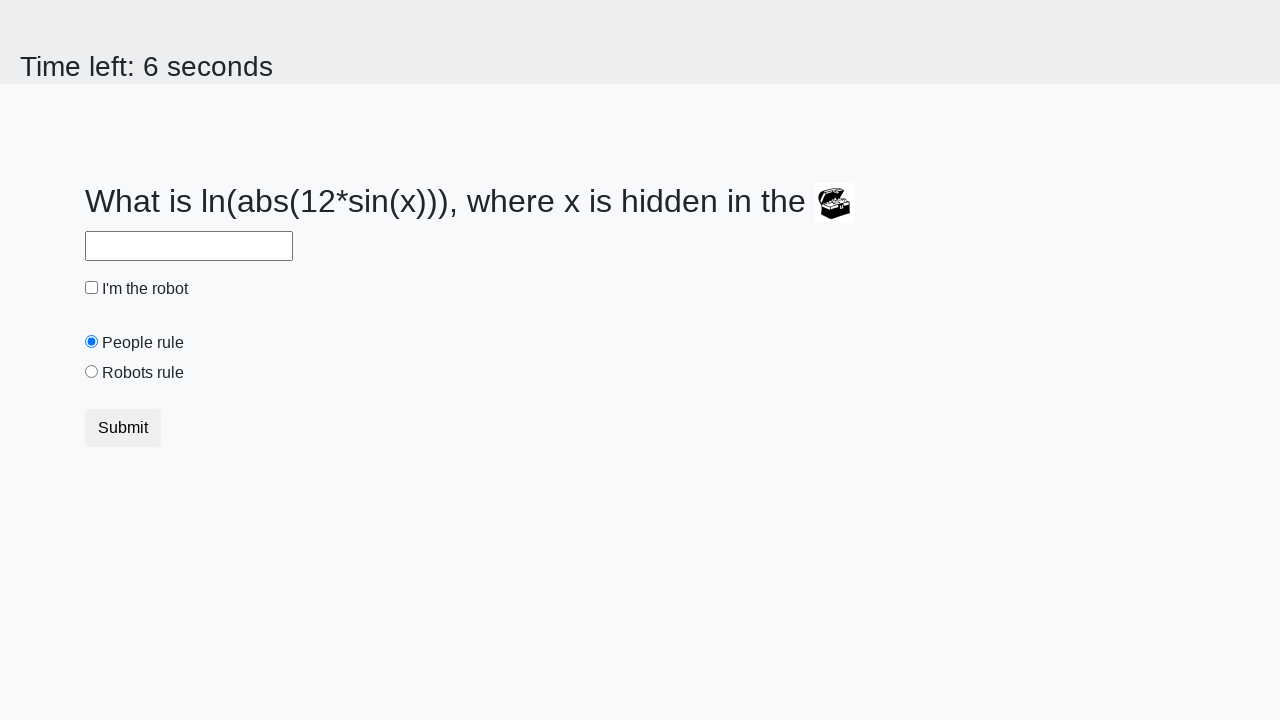

Filled answer field with calculated result on #answer
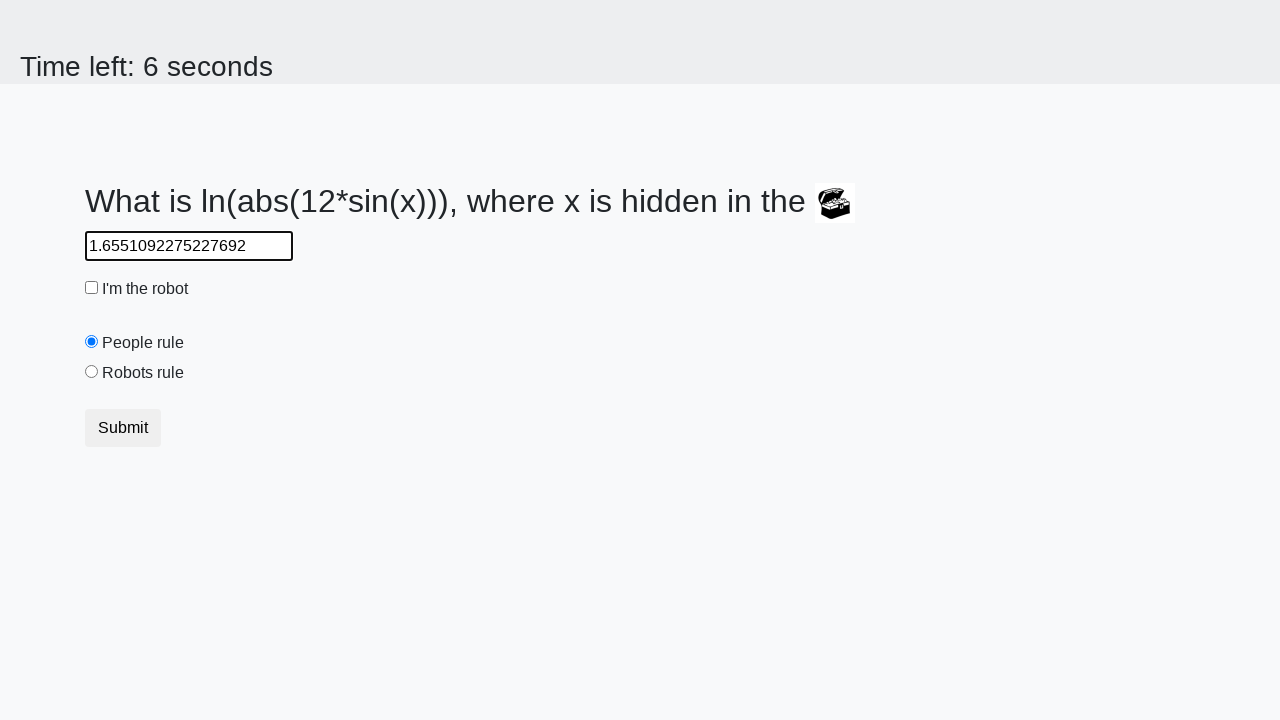

Clicked robot checkbox at (92, 288) on #robotCheckbox
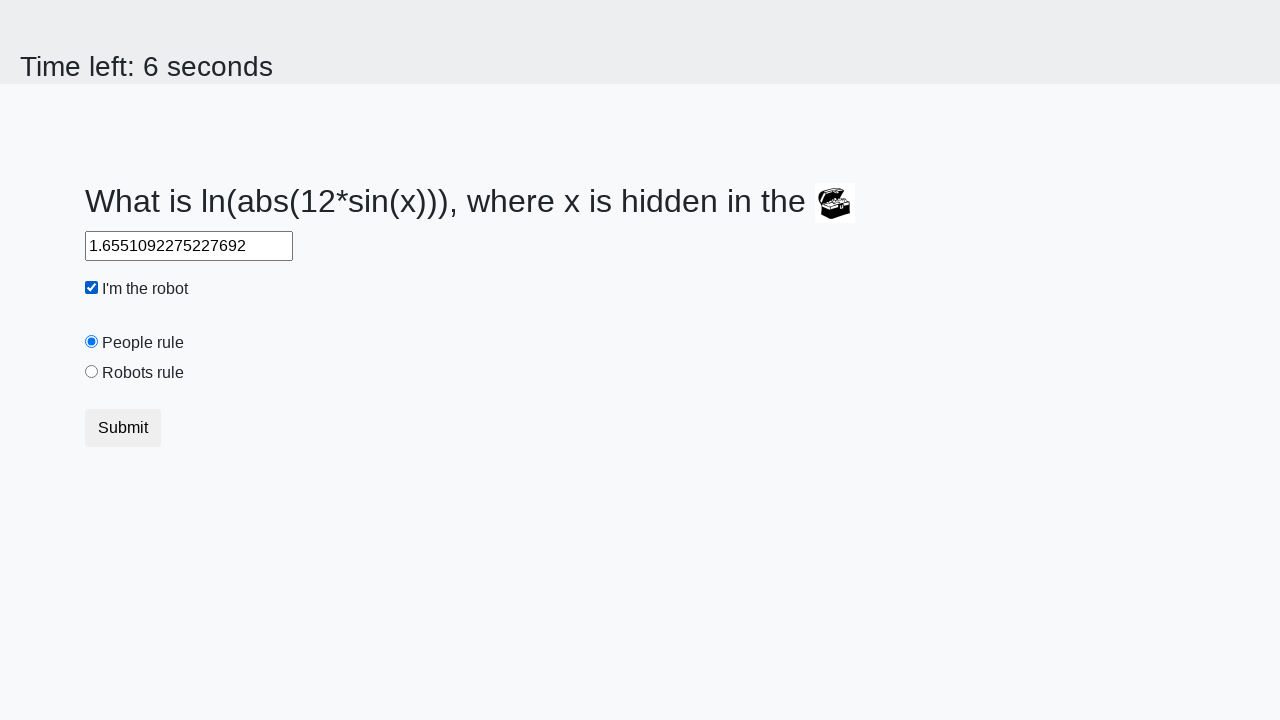

Selected 'robots' radio button option at (92, 372) on [value="robots"]
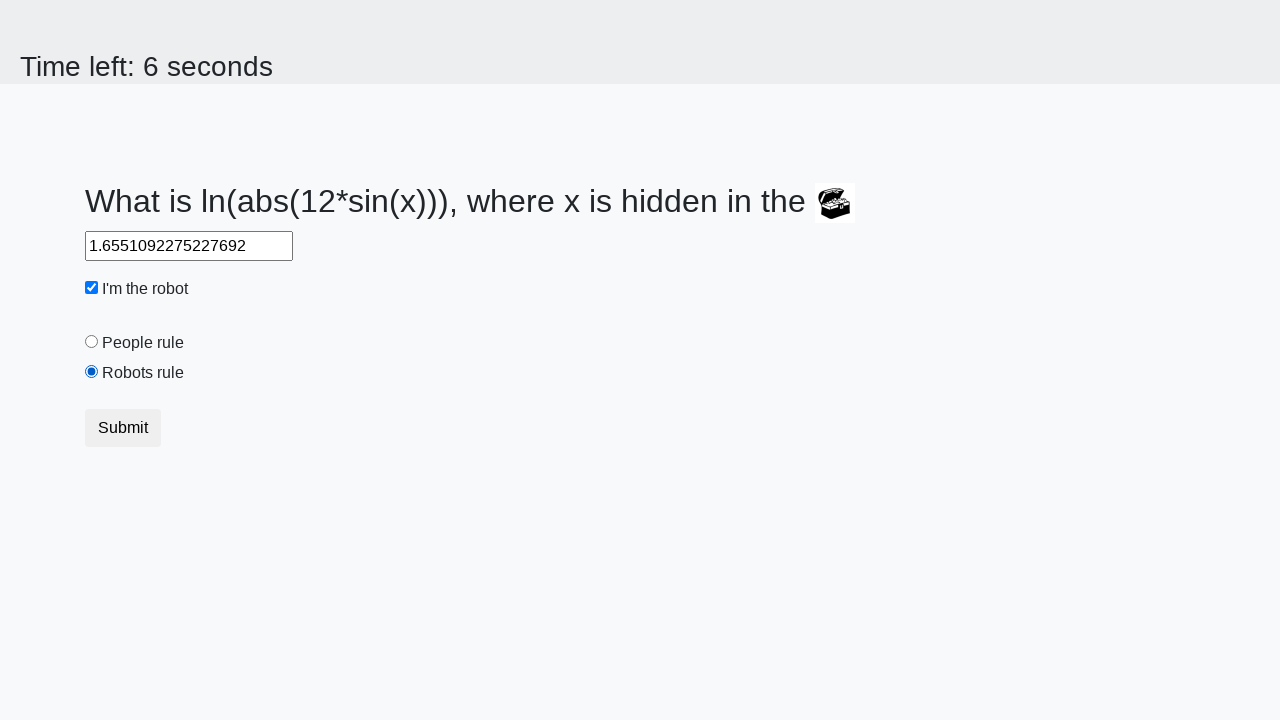

Clicked submit button to submit form at (123, 428) on [type="submit"]
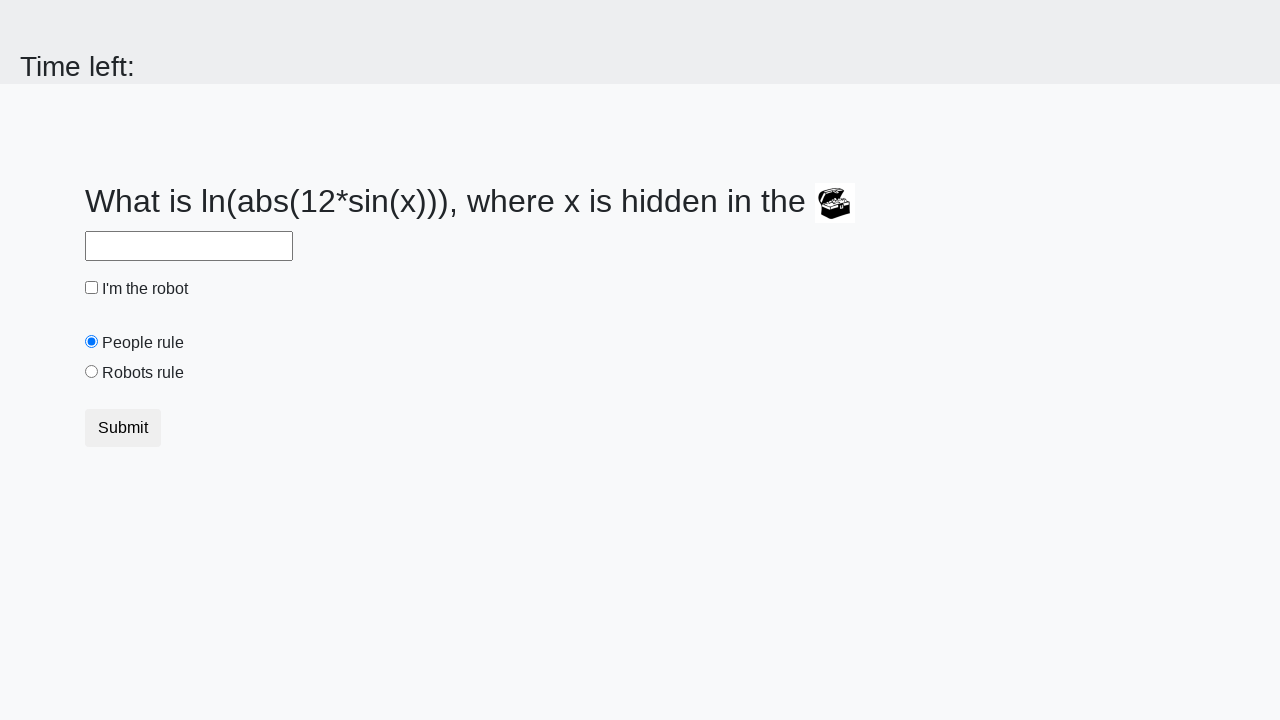

Waited 2 seconds for form submission response
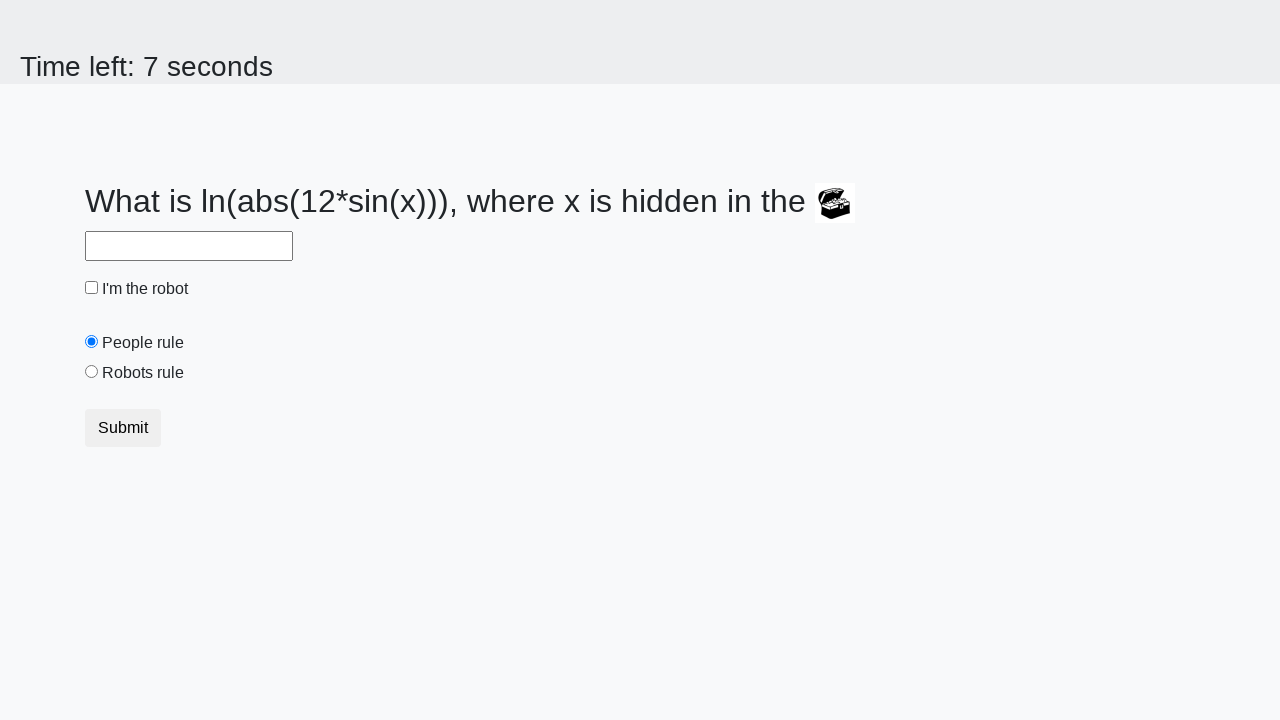

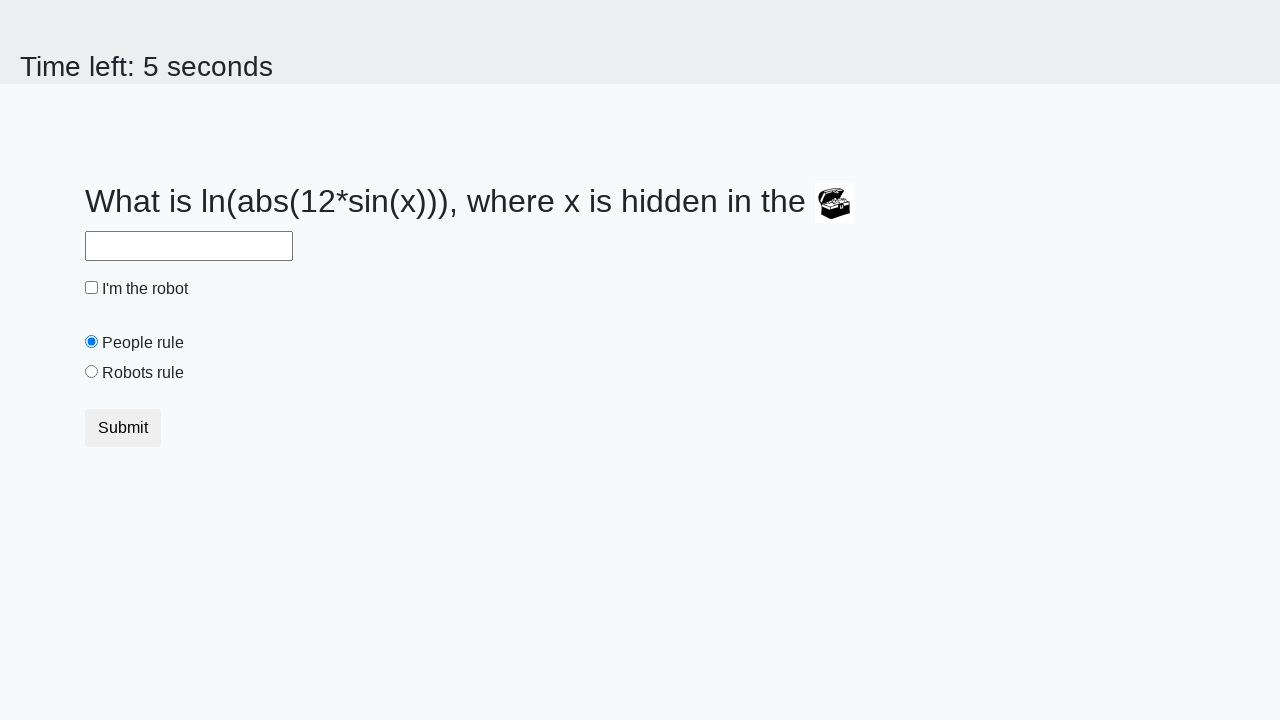